Tests scrolling functionality by navigating to Clinique website and scrolling down the page by 3000 pixels using JavaScript execution.

Starting URL: https://www.clinique.com/

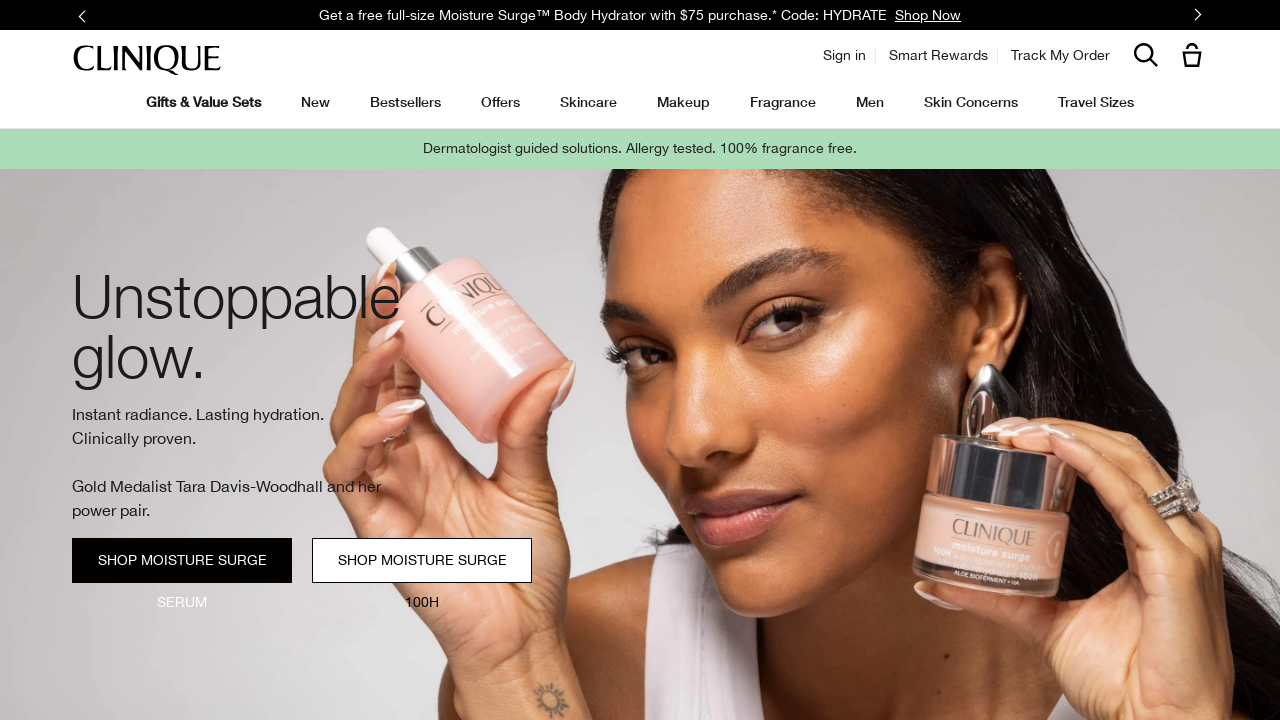

Navigated to Clinique website
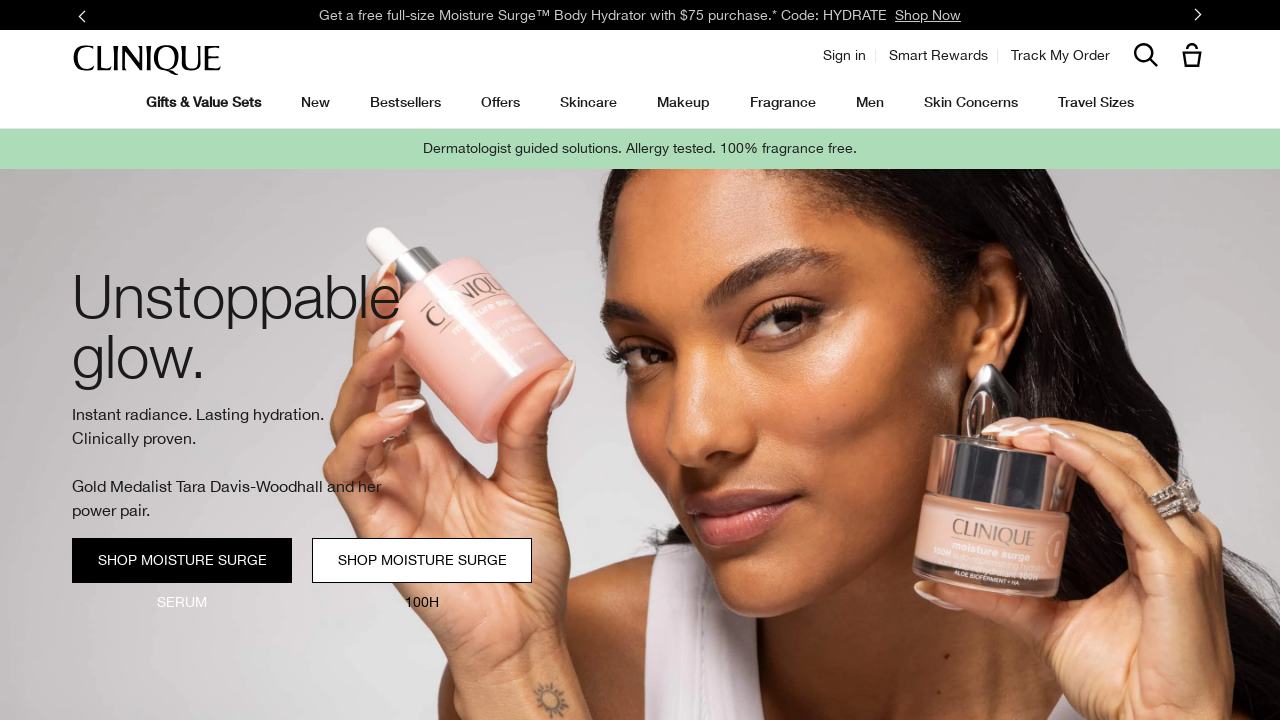

Scrolled down the page by 3000 pixels using JavaScript
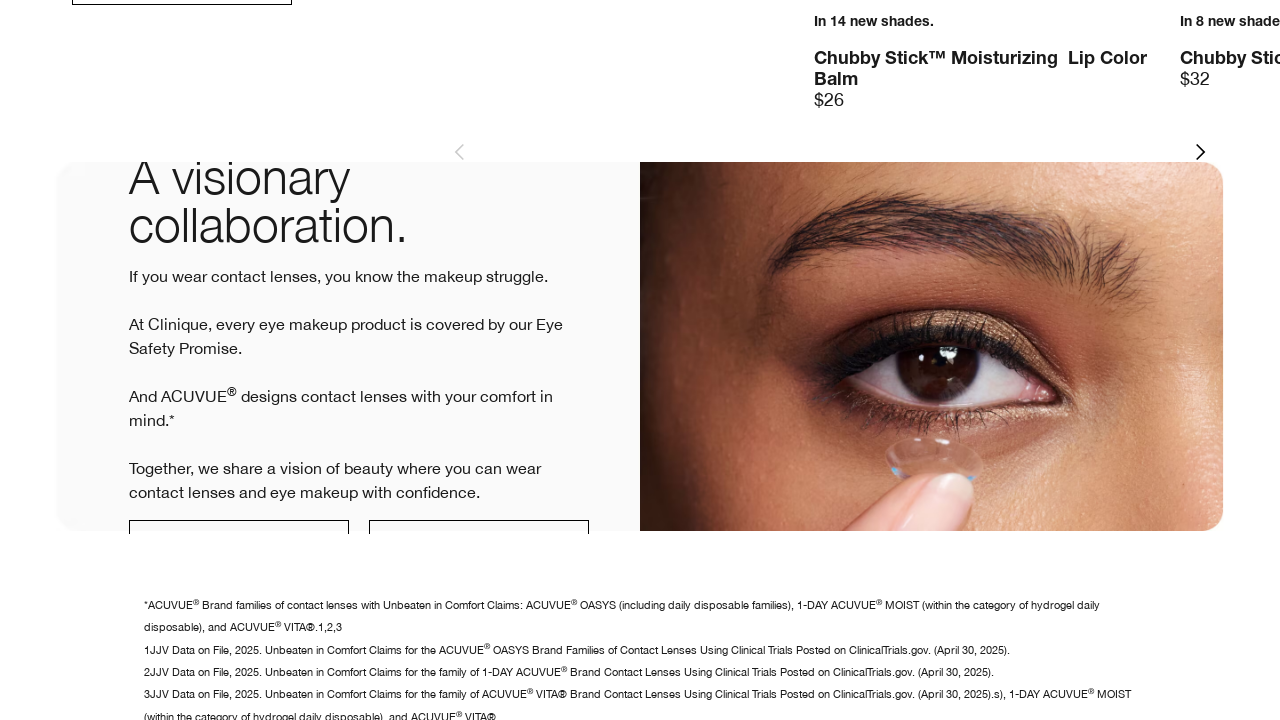

Waited 1000ms for lazy-loaded content to appear
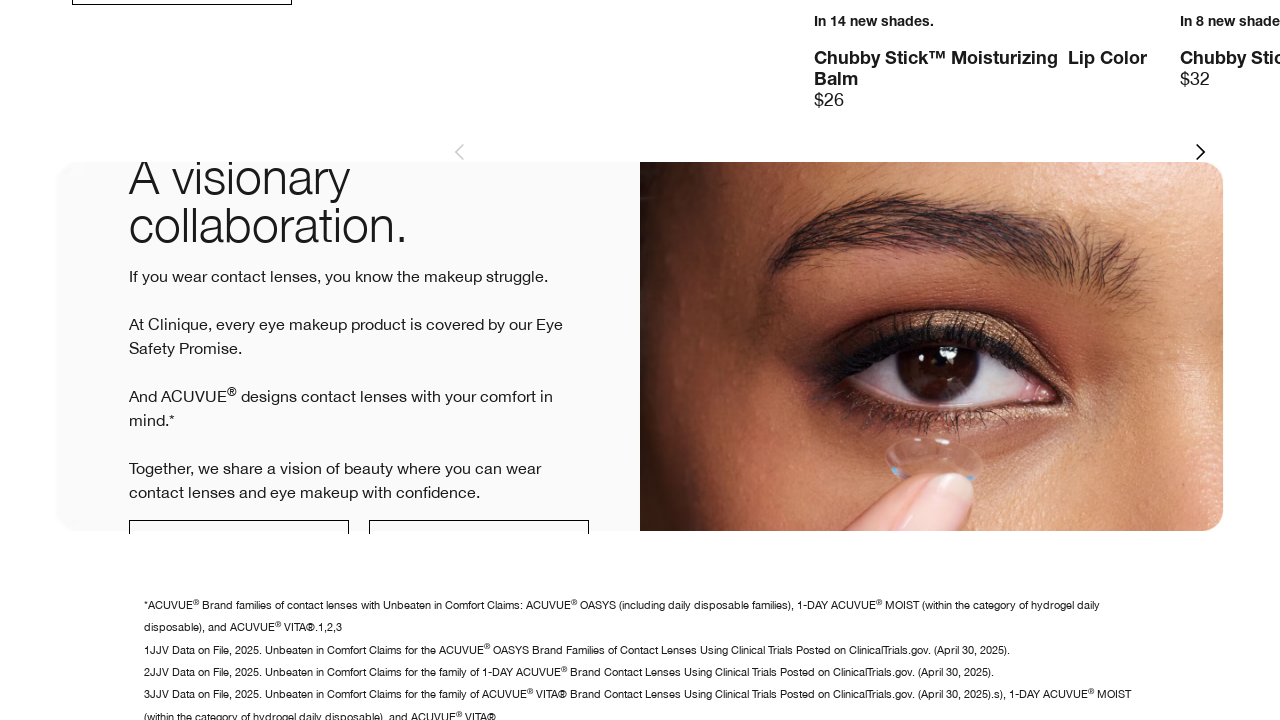

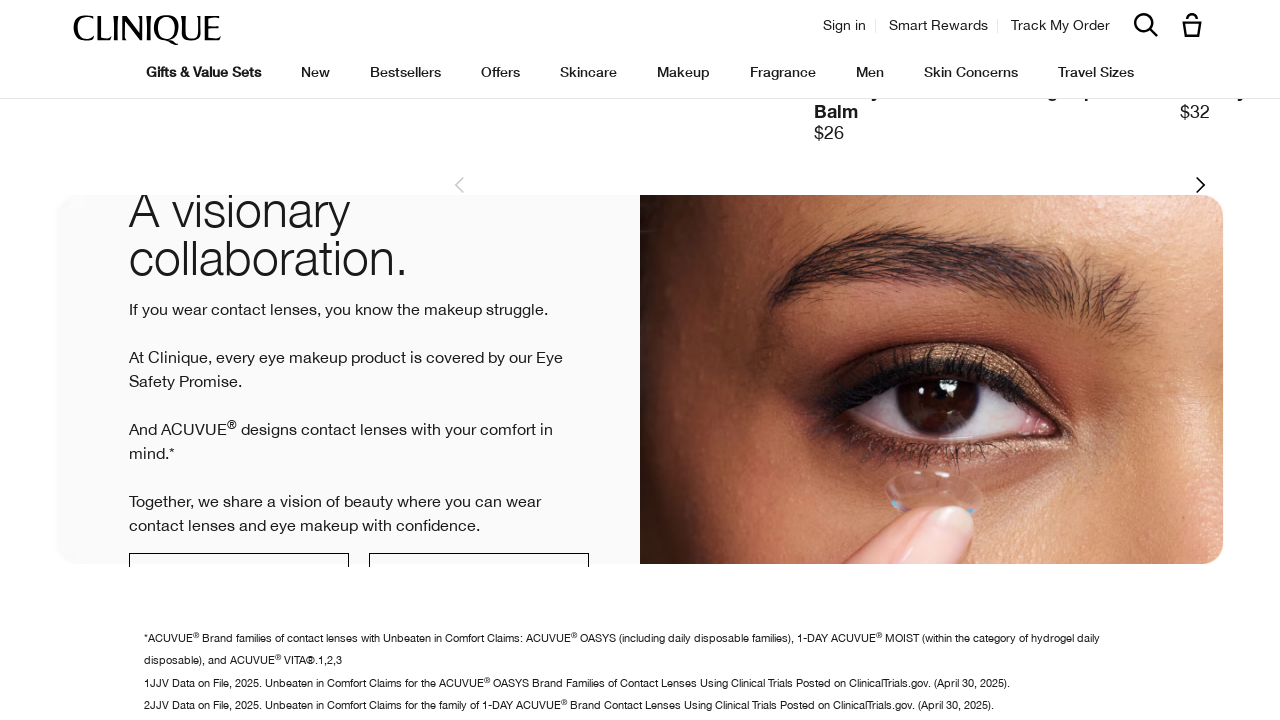